Tests alert handling on a demo QA site by clicking a timer alert button, waiting for the alert to appear, accepting it, and handling page refresh with stale element scenarios.

Starting URL: https://demoqa.com/alerts

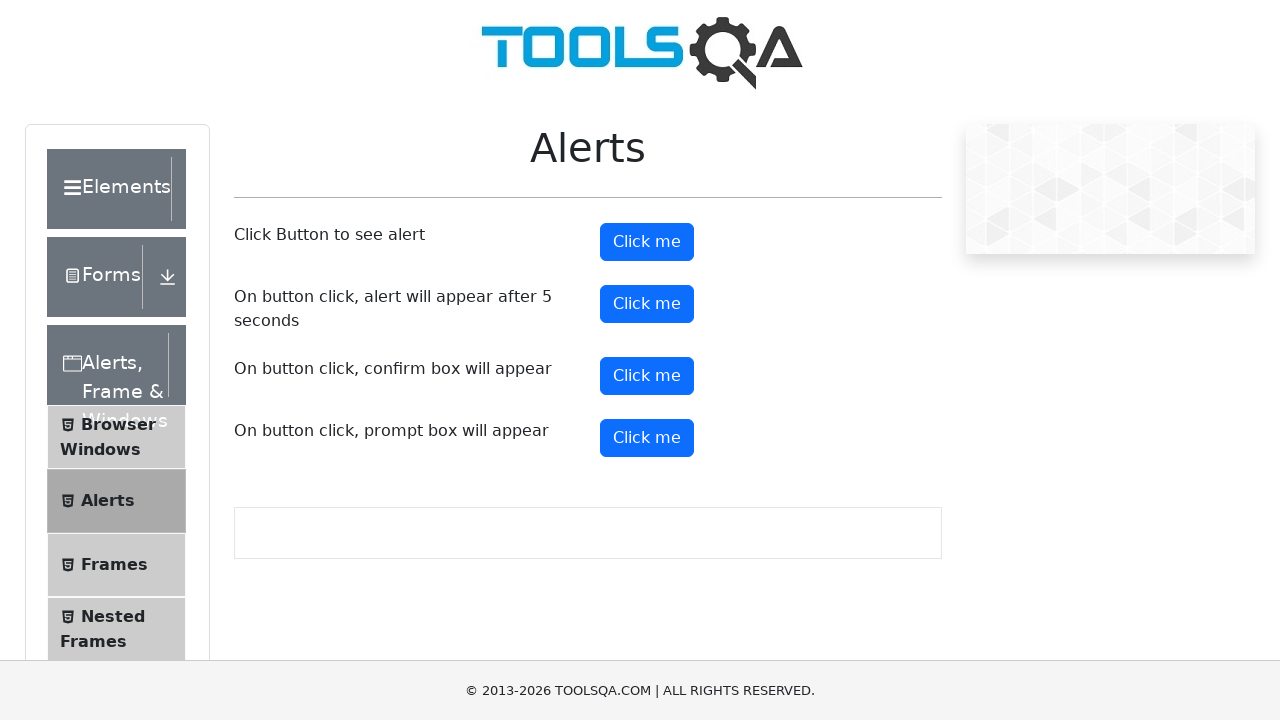

Set up dialog handler to automatically accept alerts
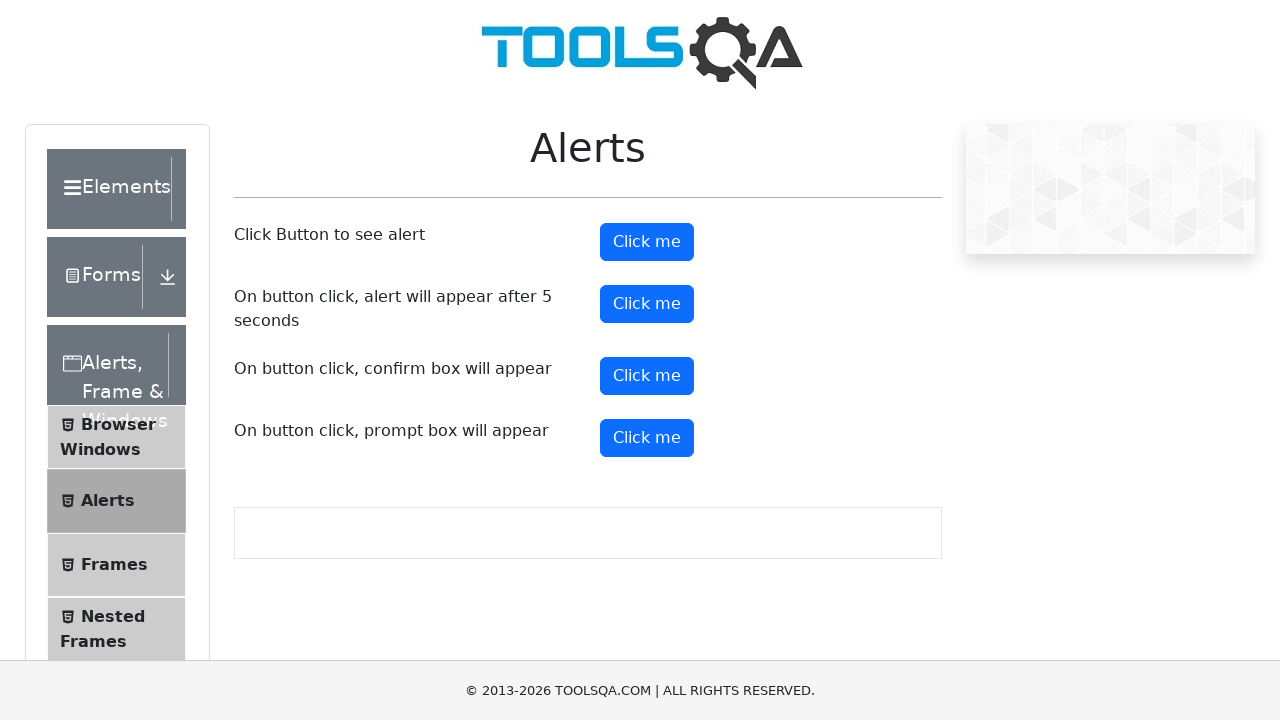

Clicked timer alert button at (647, 304) on #timerAlertButton
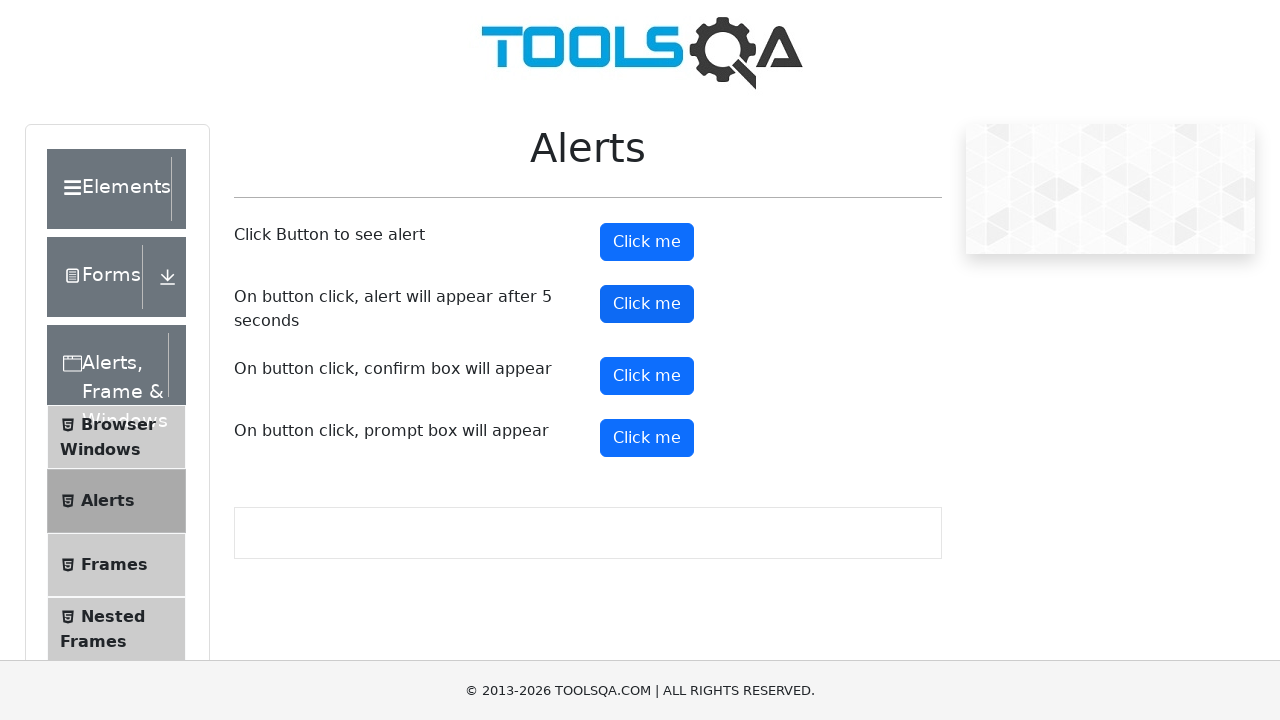

Waited 5 seconds for timer alert to be triggered and handled
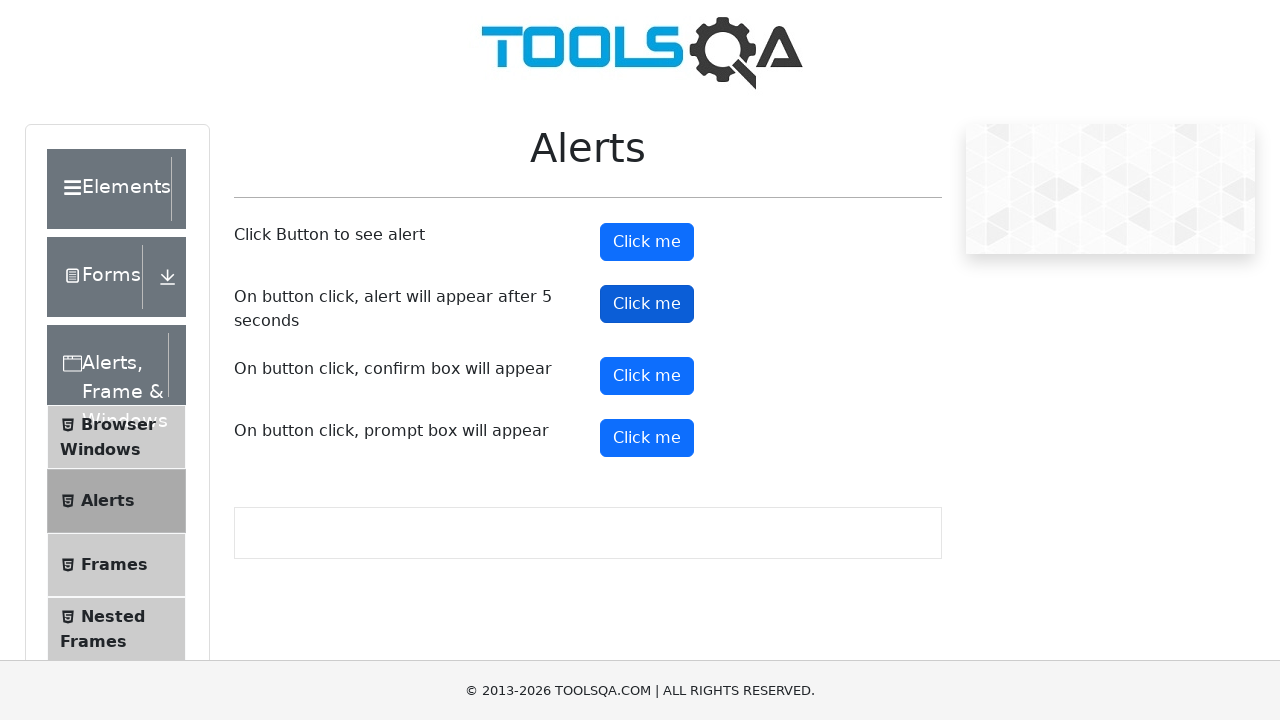

Reloaded the page
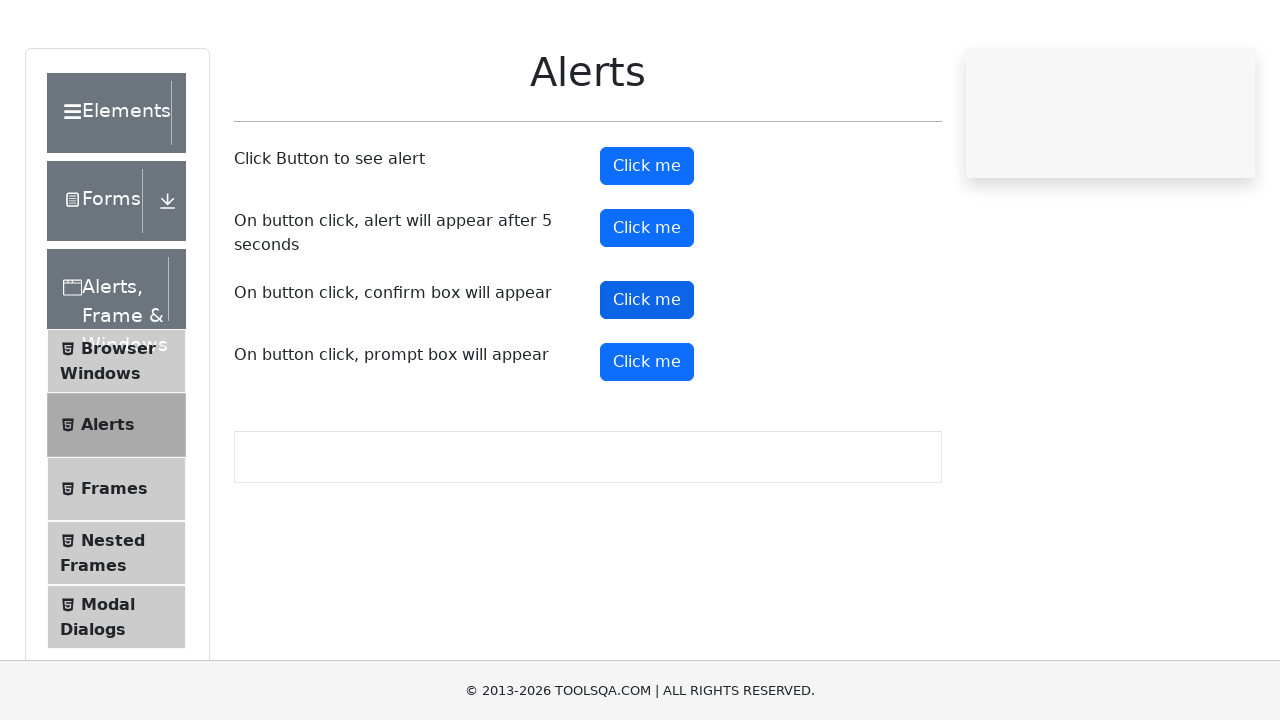

Clicked timer alert button again after page refresh at (647, 304) on #timerAlertButton
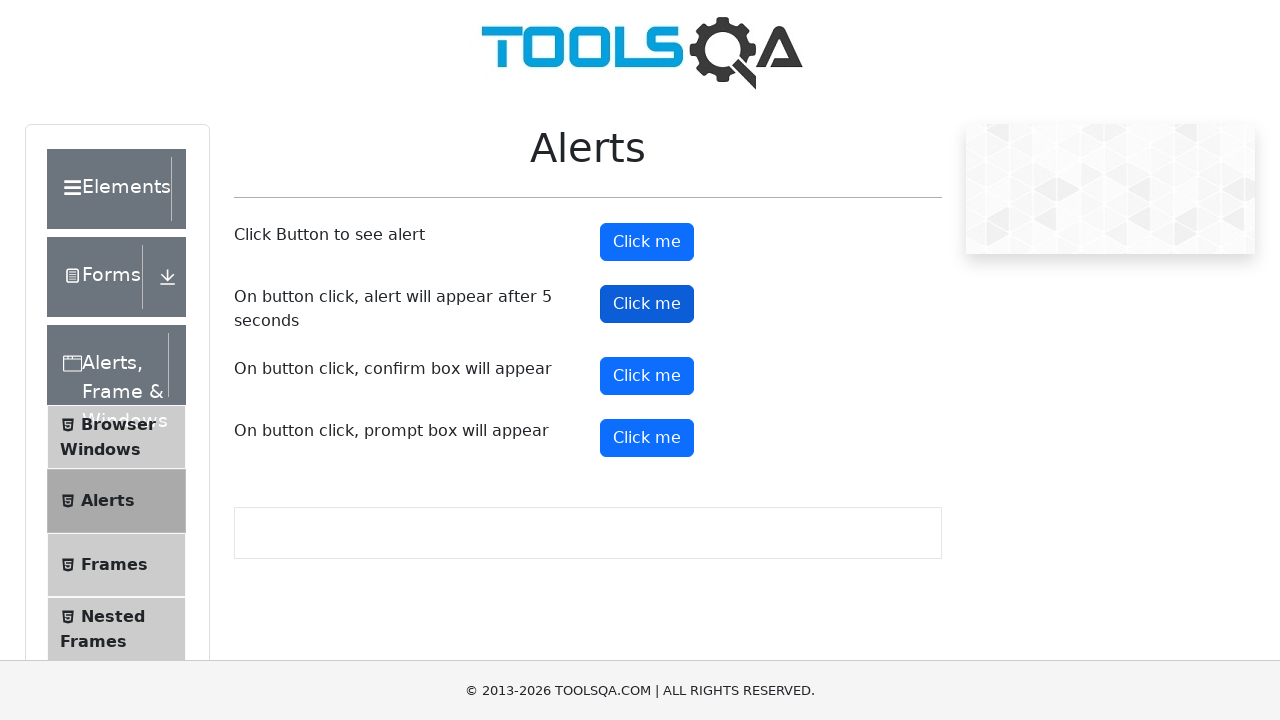

Waited 5 seconds for second timer alert to be triggered and handled
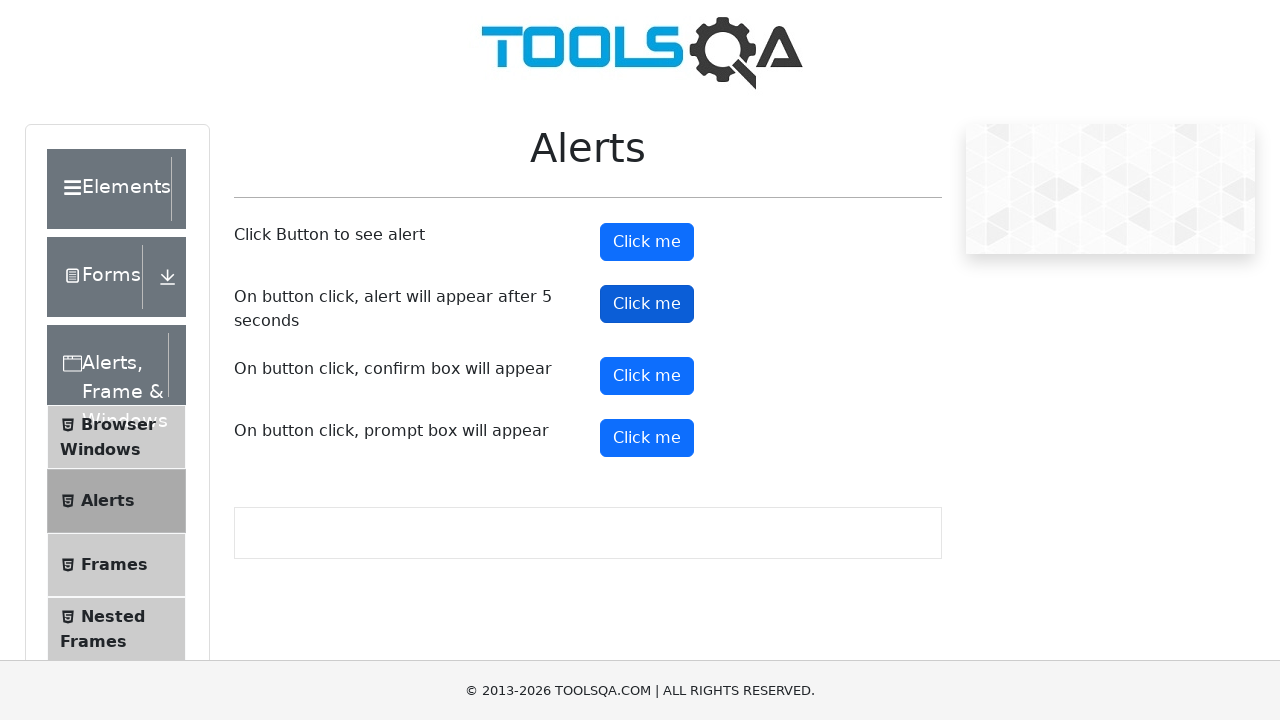

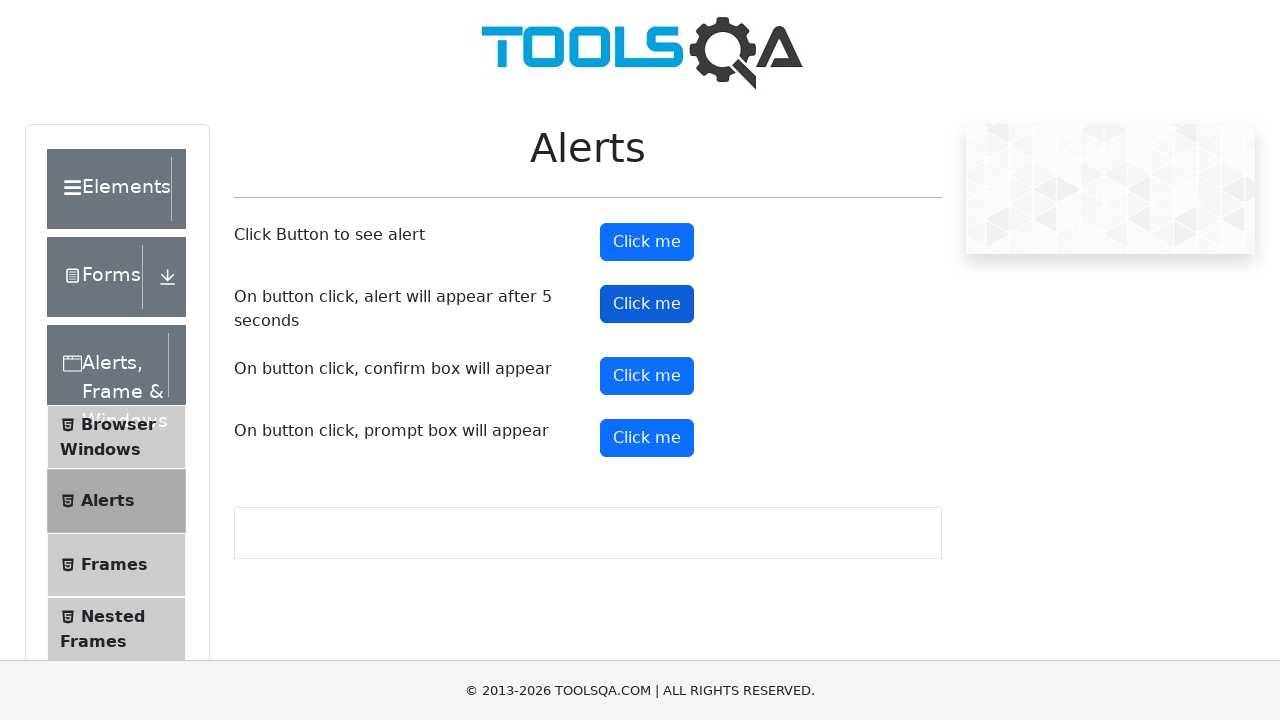